Tests right-click context menu functionality by performing a right-click on a button, selecting "Copy" from the context menu, and accepting the resulting alert dialog

Starting URL: https://swisnl.github.io/jQuery-contextMenu/demo.html

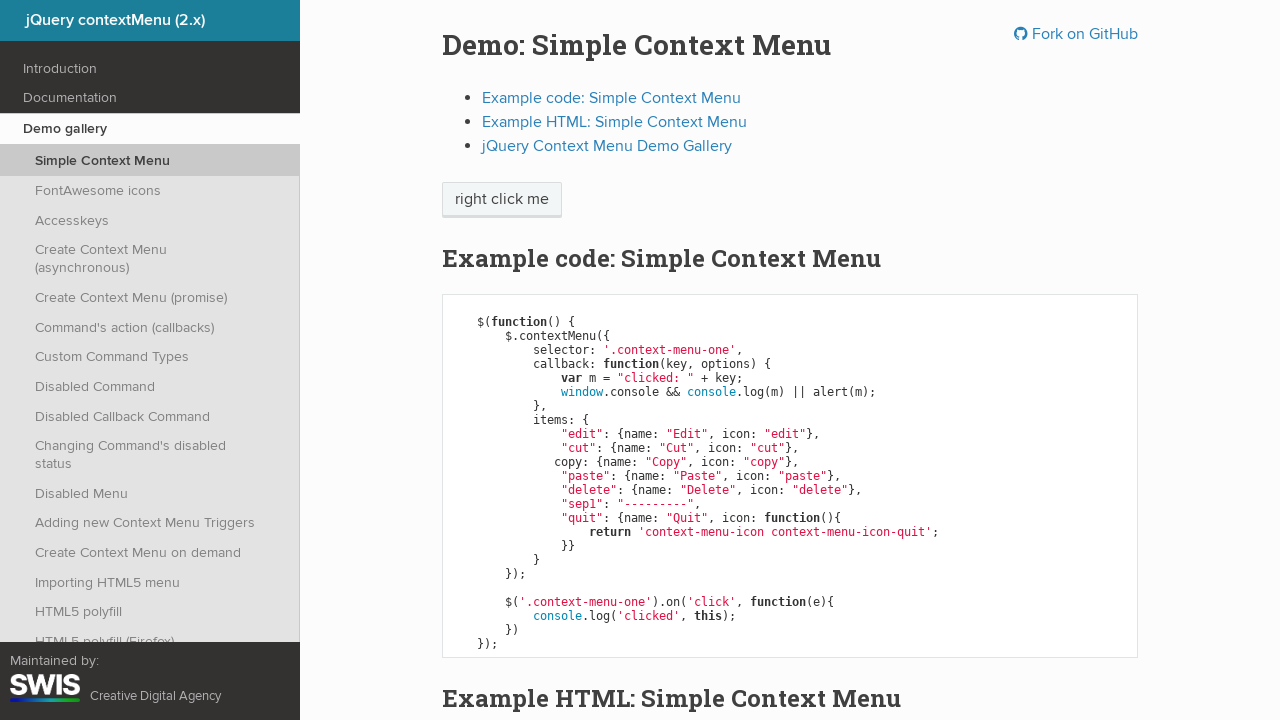

Right-clicked on context menu button at (502, 200) on span.context-menu-one.btn.btn-neutral
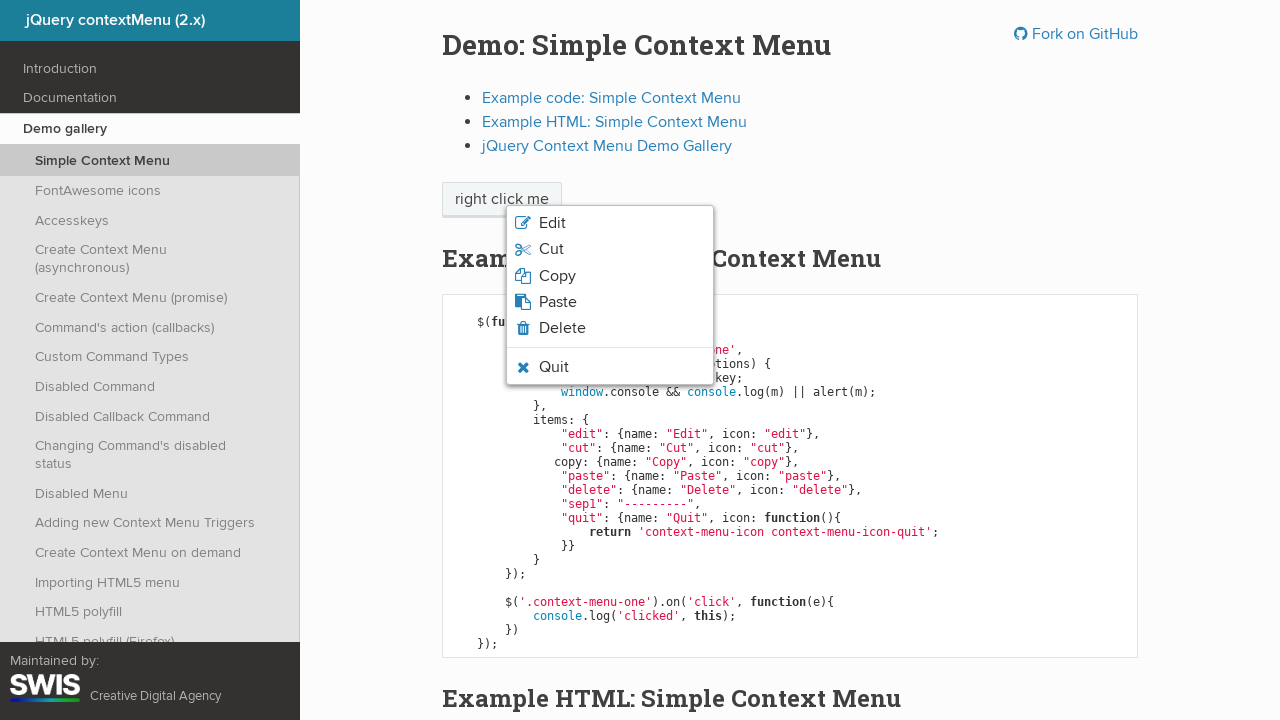

Clicked 'Copy' option from context menu at (557, 276) on xpath=//span[normalize-space()='Copy']
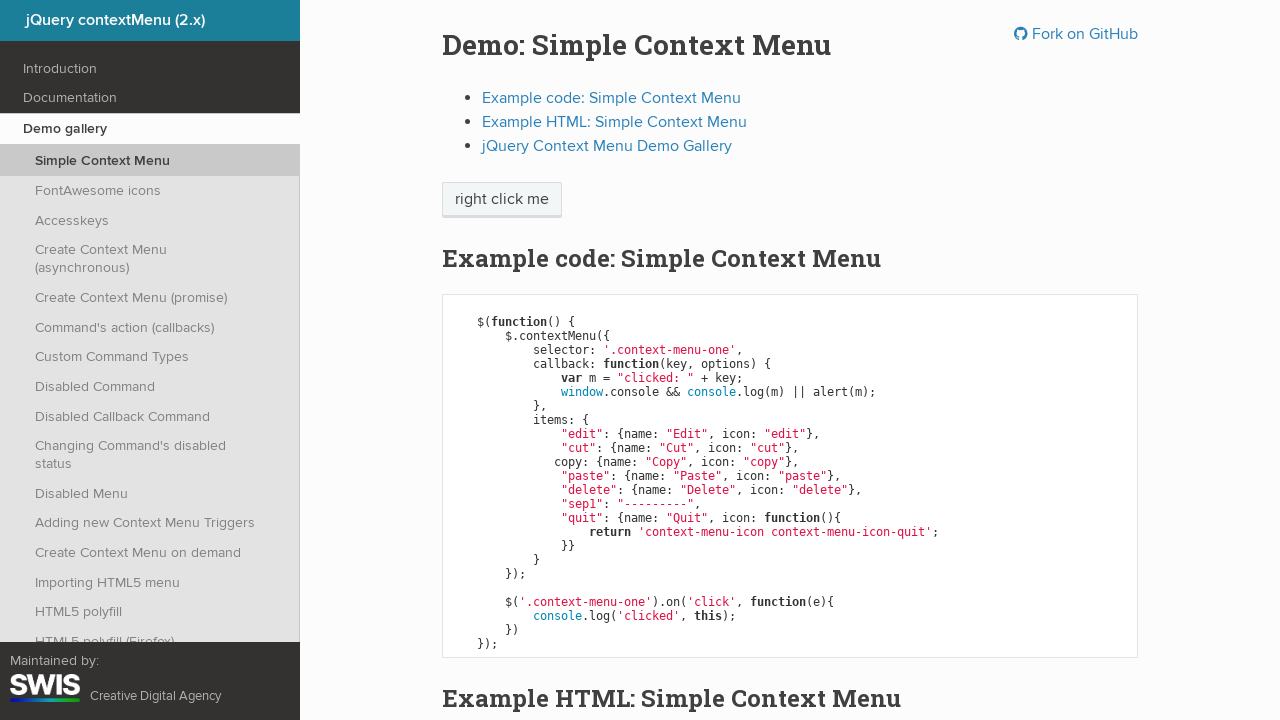

Set up dialog handler to accept alert
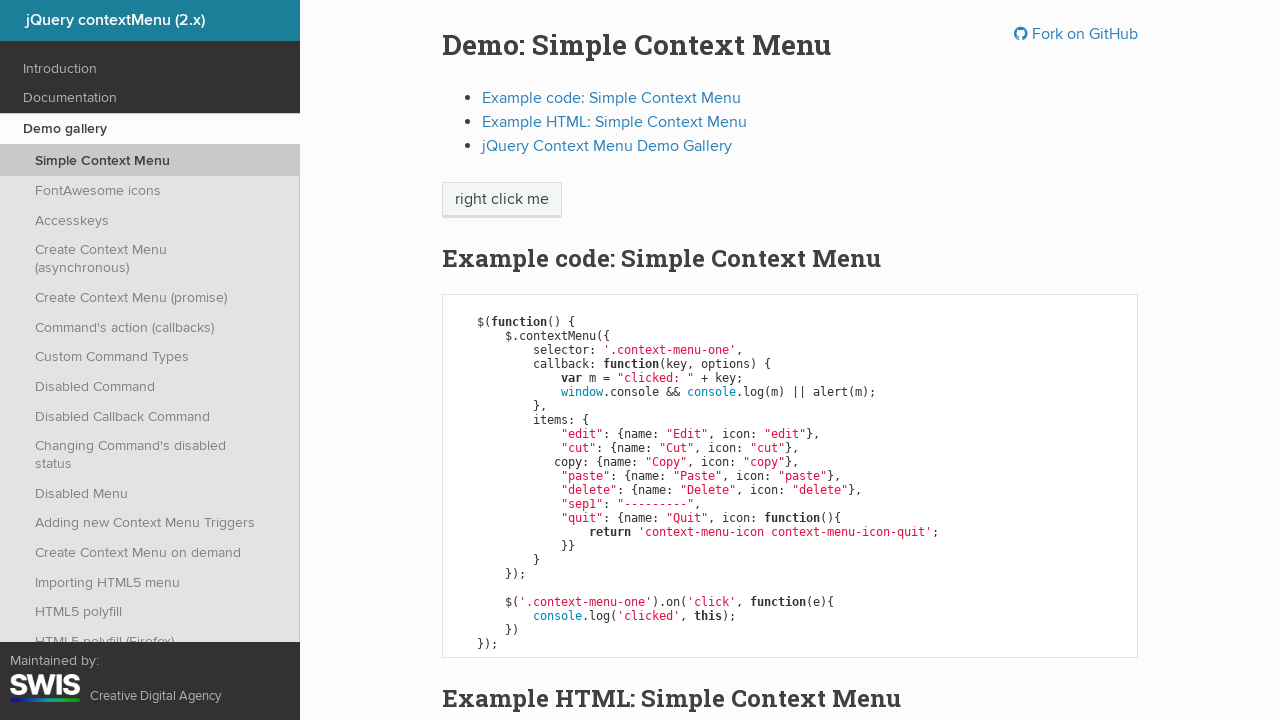

Waited for alert dialog to appear
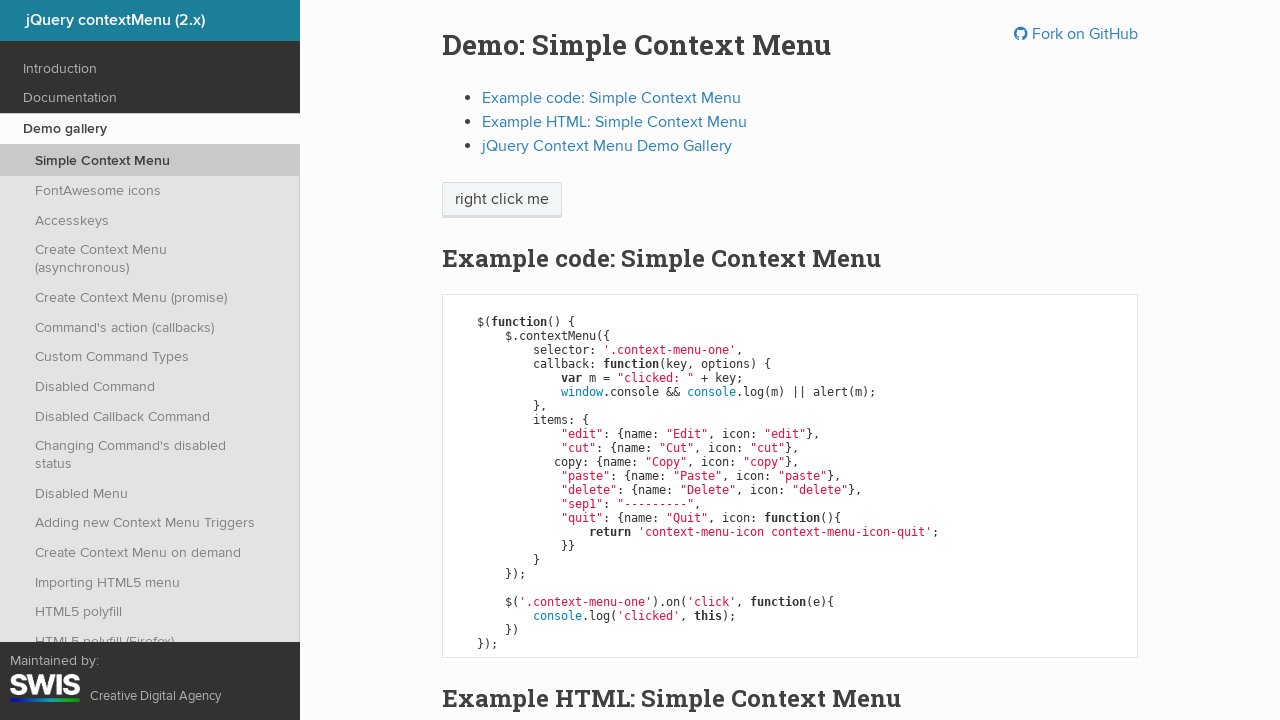

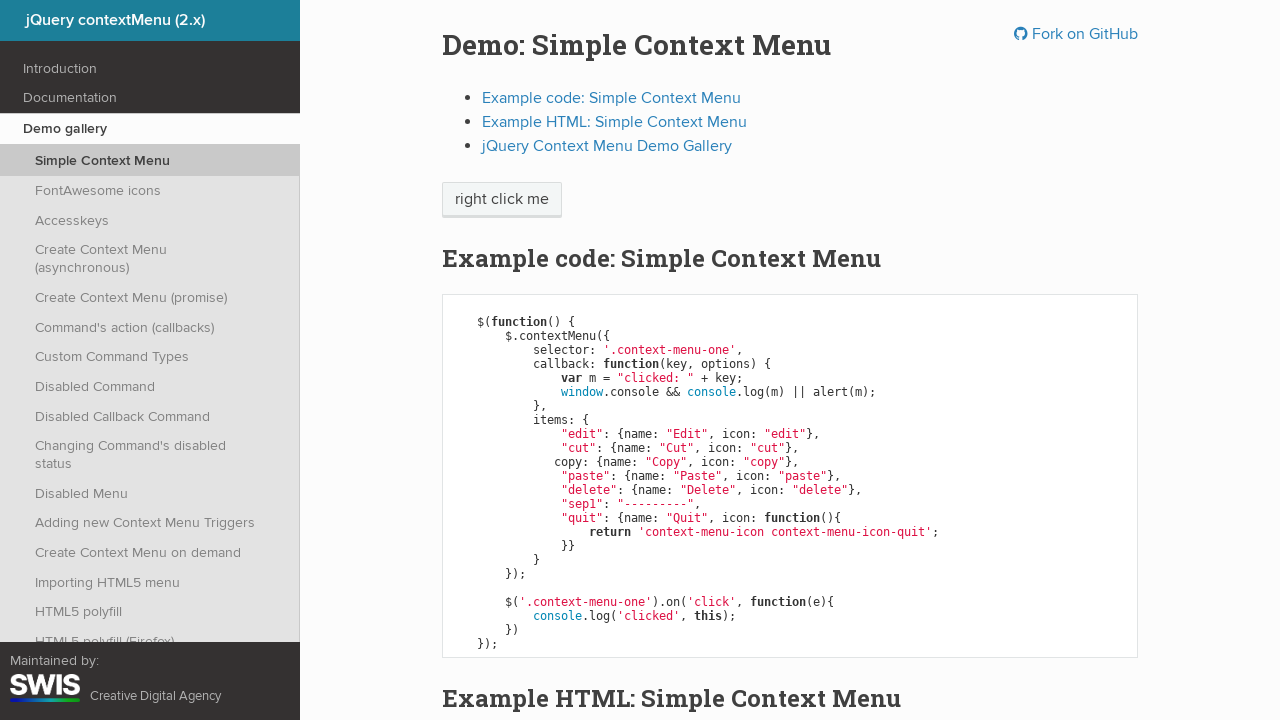